Tests browser navigation functionality by visiting a GitHub profile, navigating to a university website, then using browser back and forward buttons to navigate through history

Starting URL: https://github.com/almatanjin

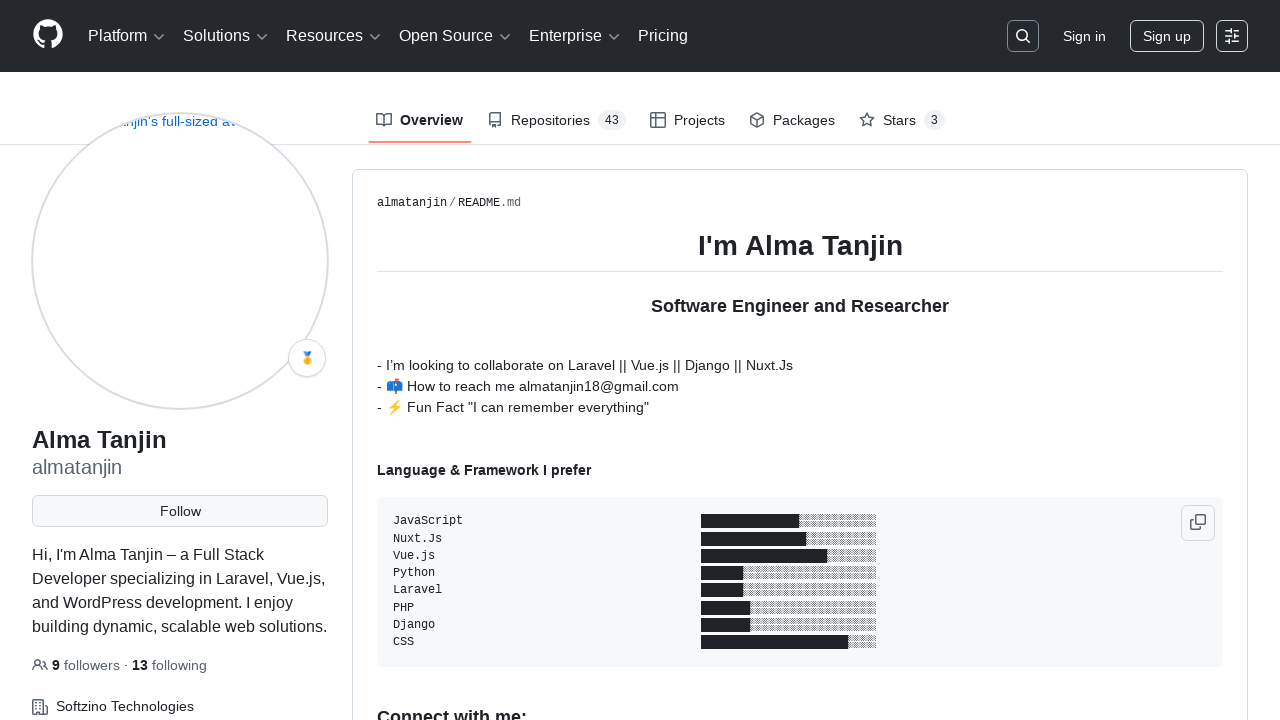

Navigated to GitHub profile at https://github.com/almatanjin
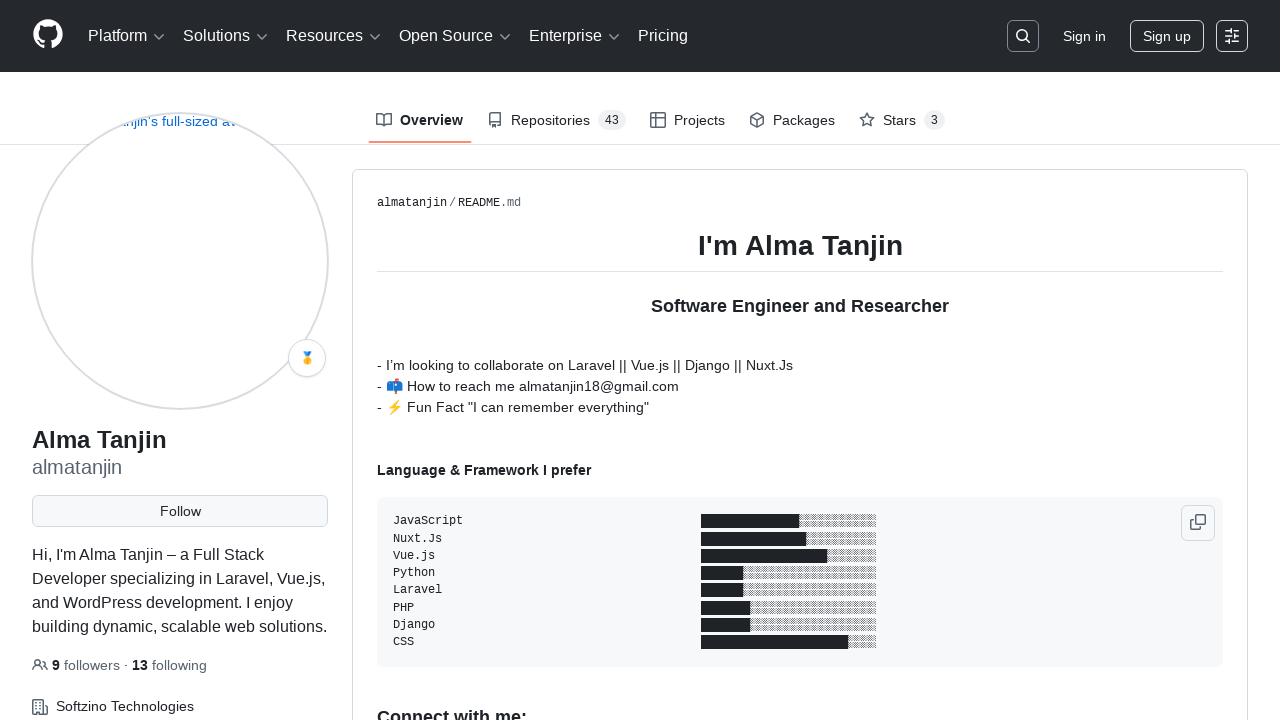

GitHub profile page loaded
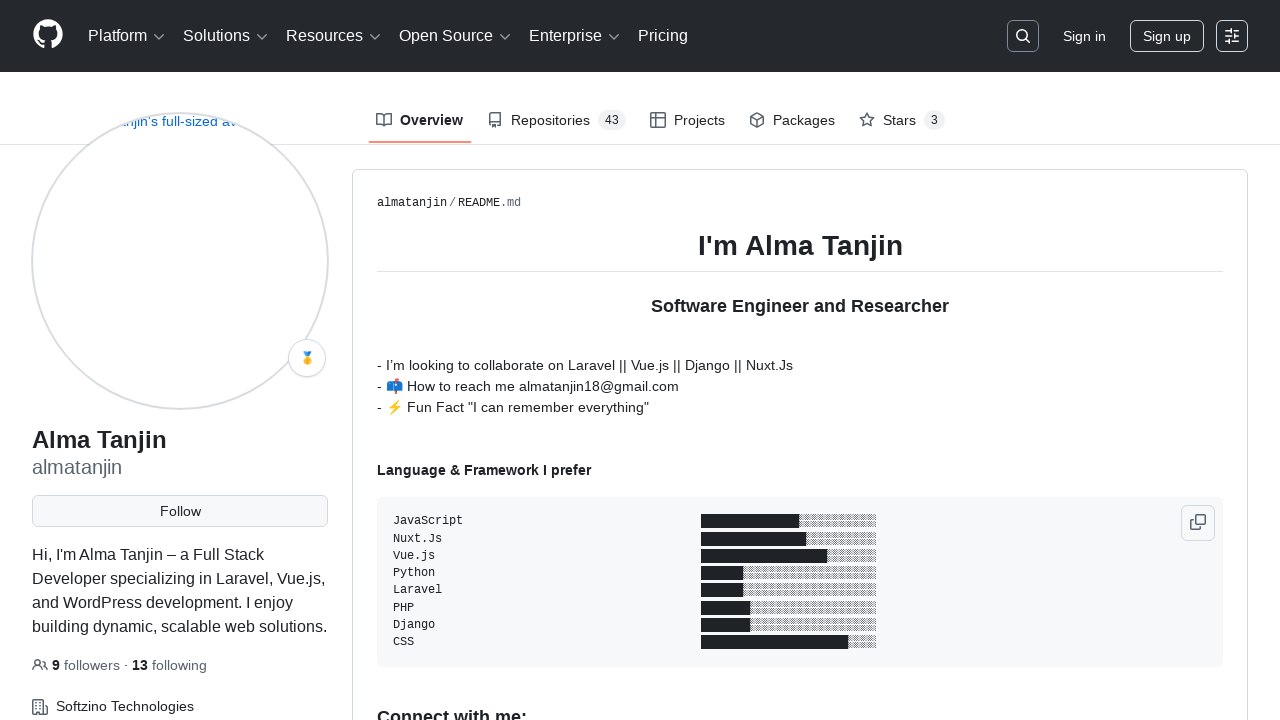

Navigated to university website at https://www.uap-bd.edu
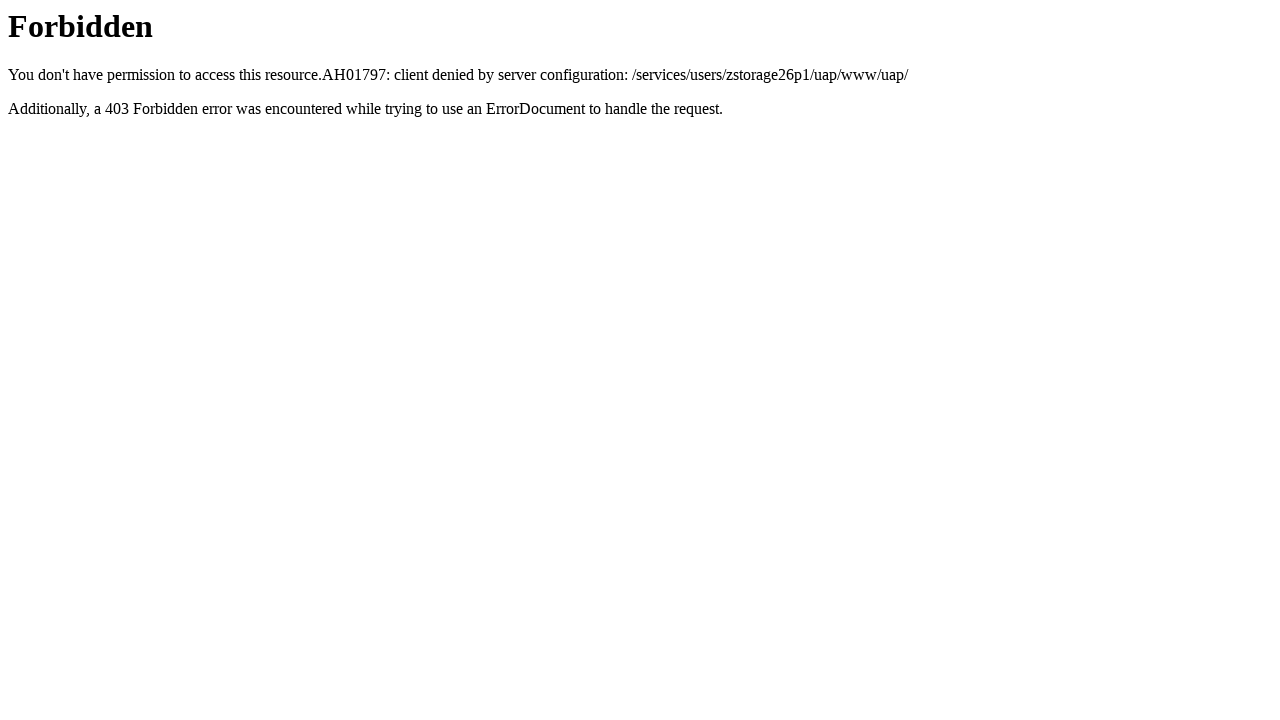

University website page loaded
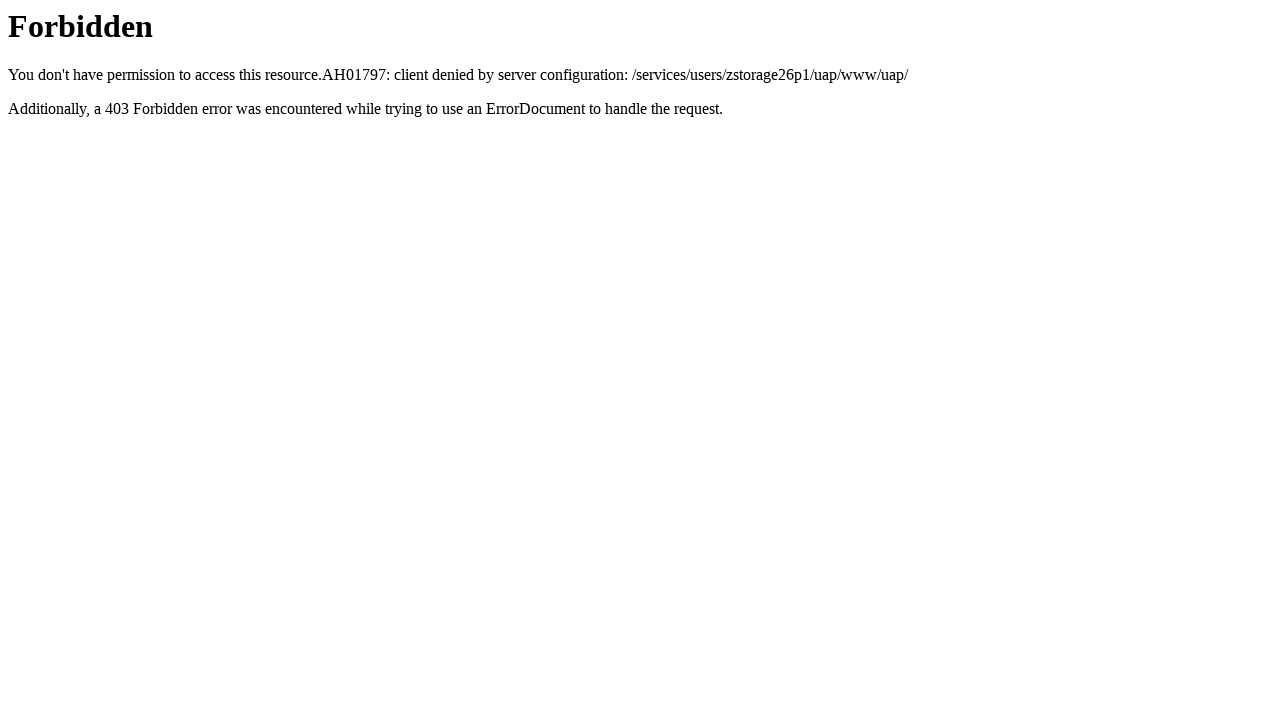

Navigated back to GitHub profile using browser back button
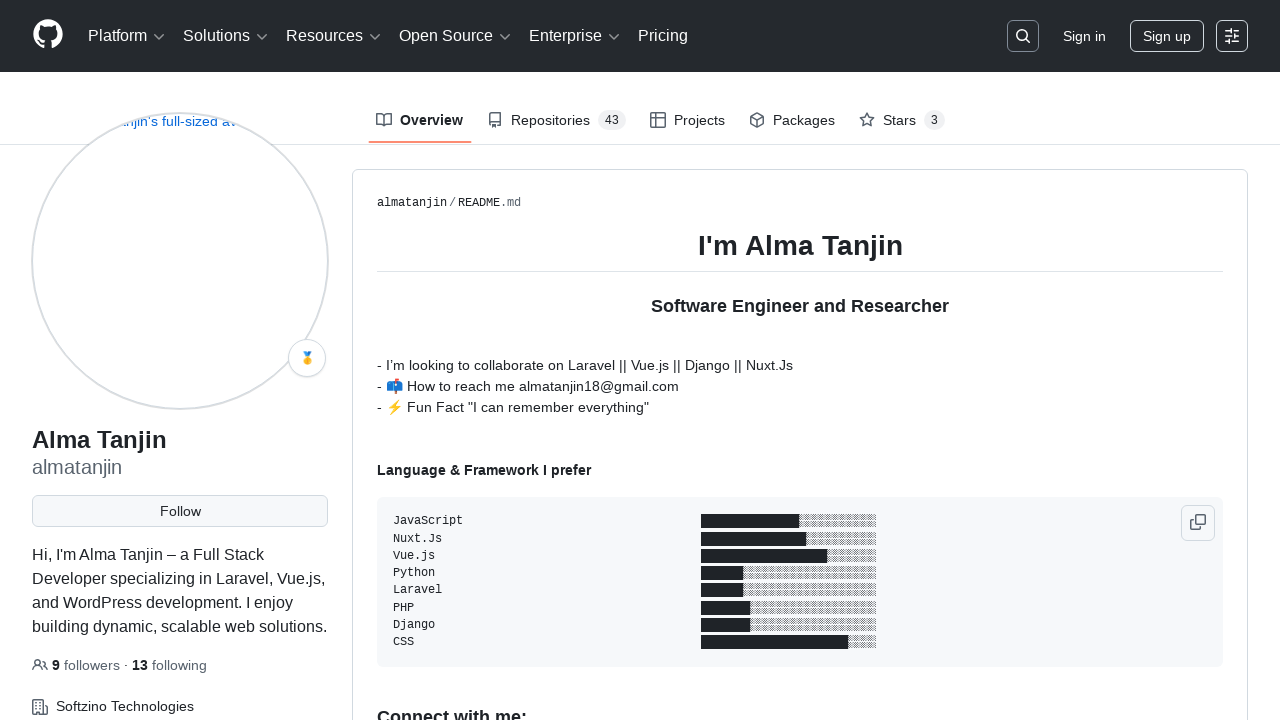

GitHub profile page loaded after navigating back
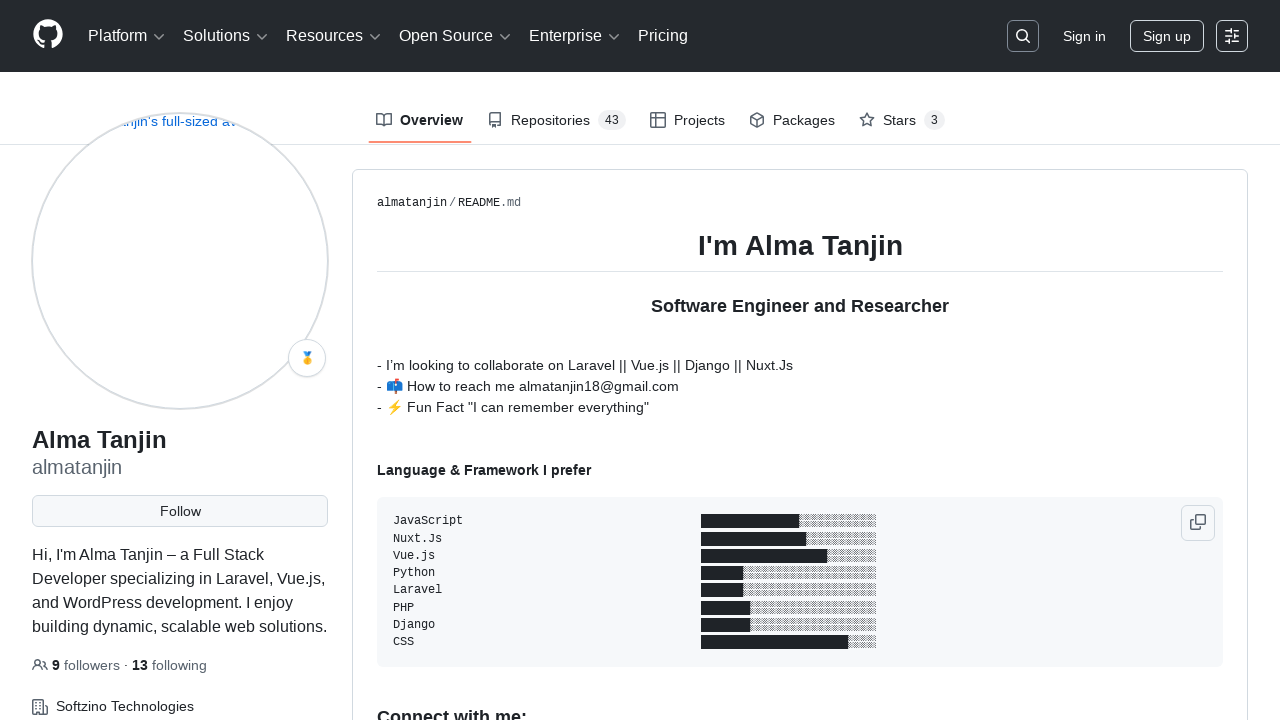

Navigated forward to university website using browser forward button
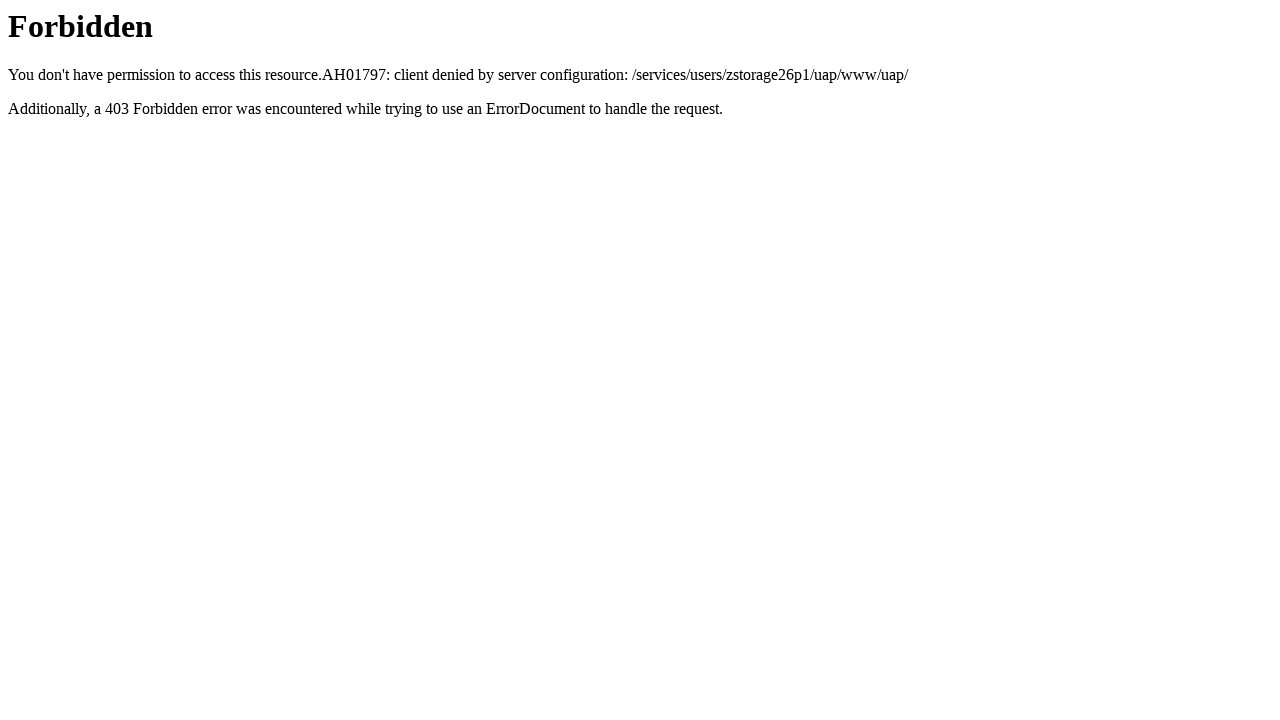

University website page loaded after navigating forward
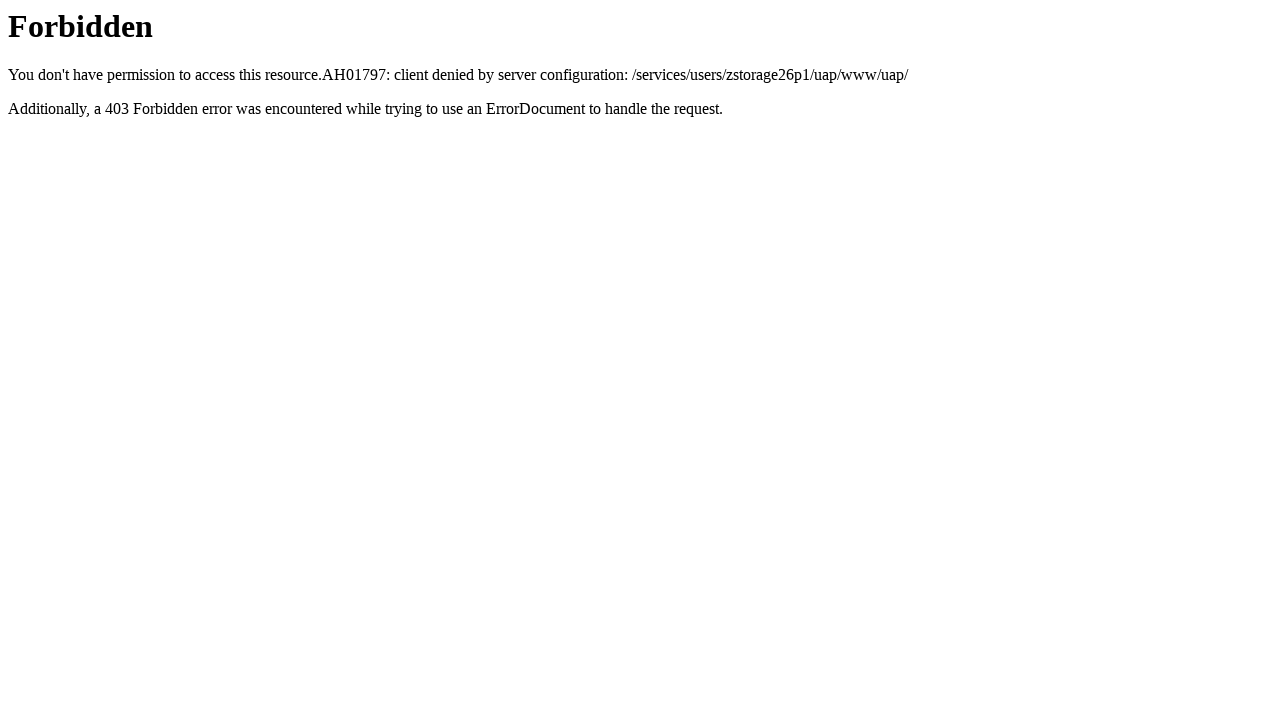

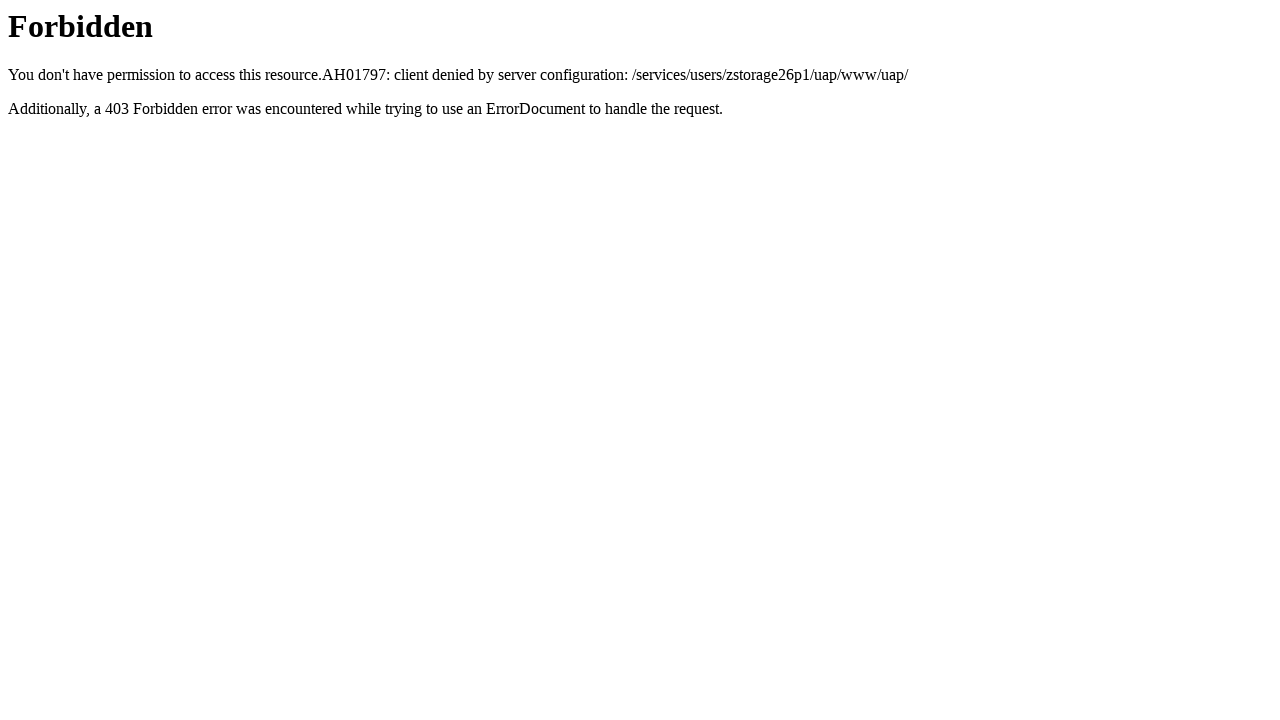